Tests back and forth navigation by clicking the A/B Testing link, verifying the page title, navigating back, and verifying the homepage title

Starting URL: https://practice.cydeo.com

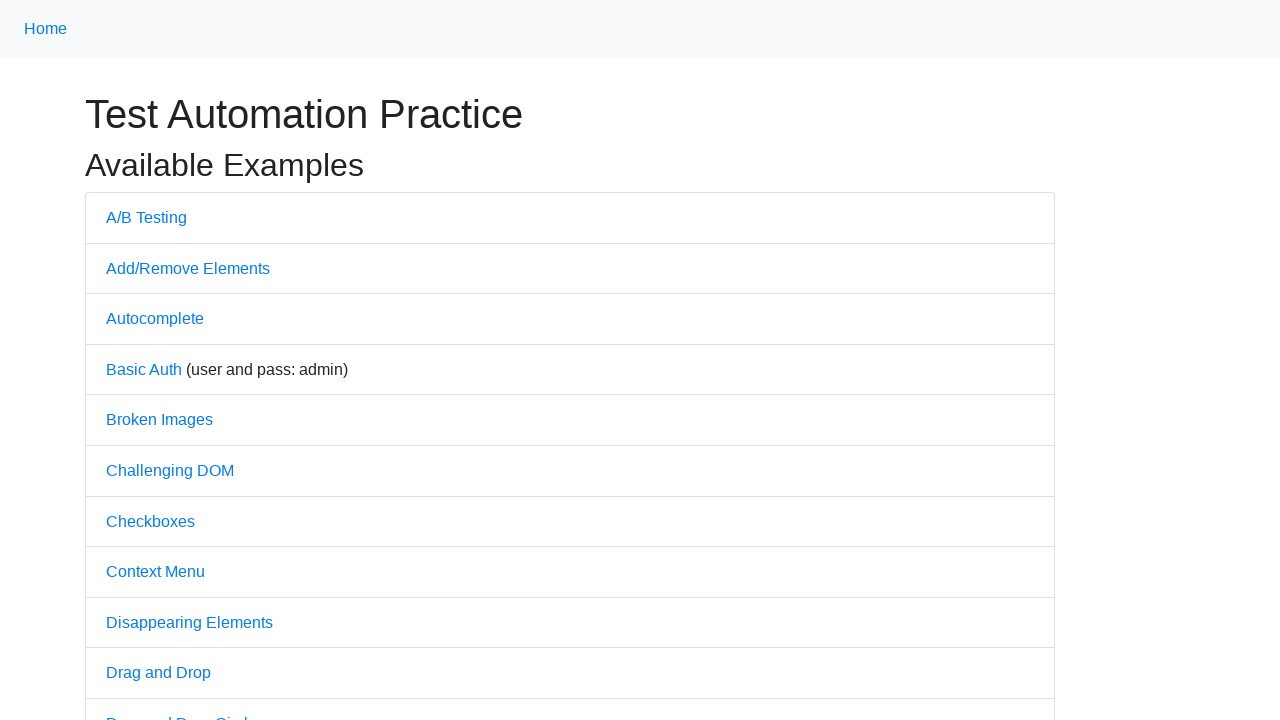

Clicked 'A/B Testing' link at (146, 217) on text=A/B Testing
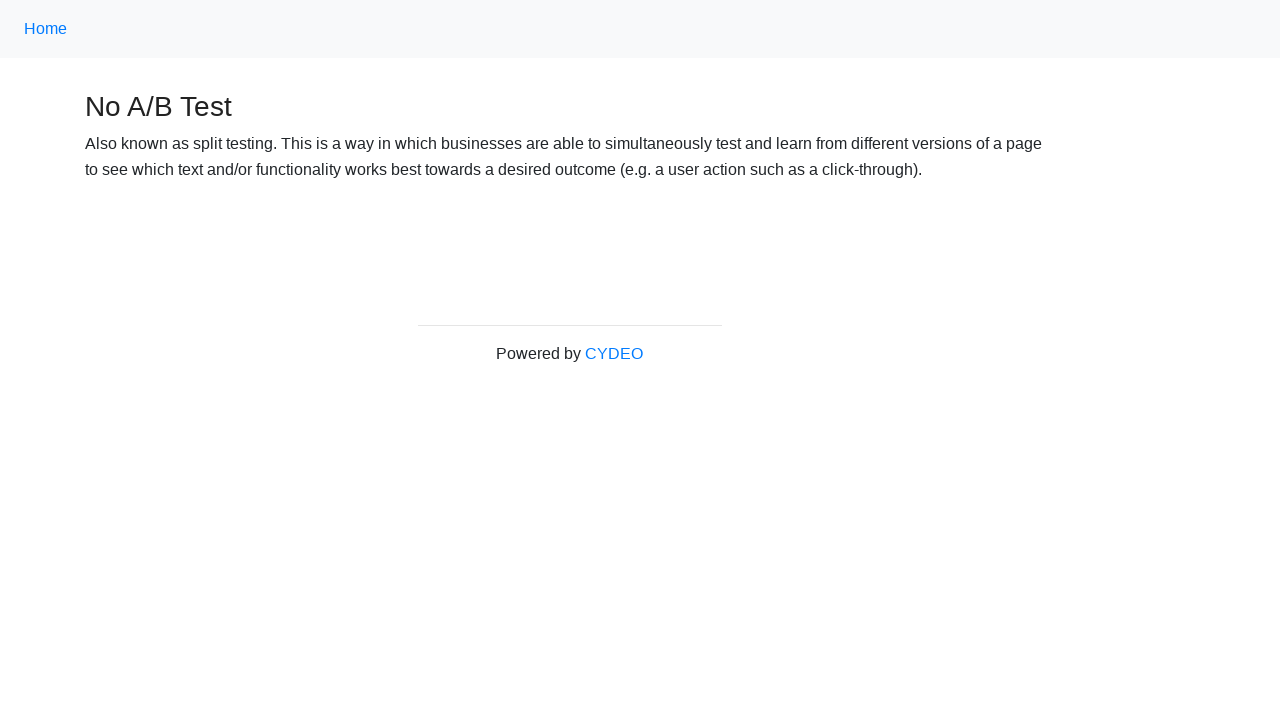

Waited for A/B Testing page to load
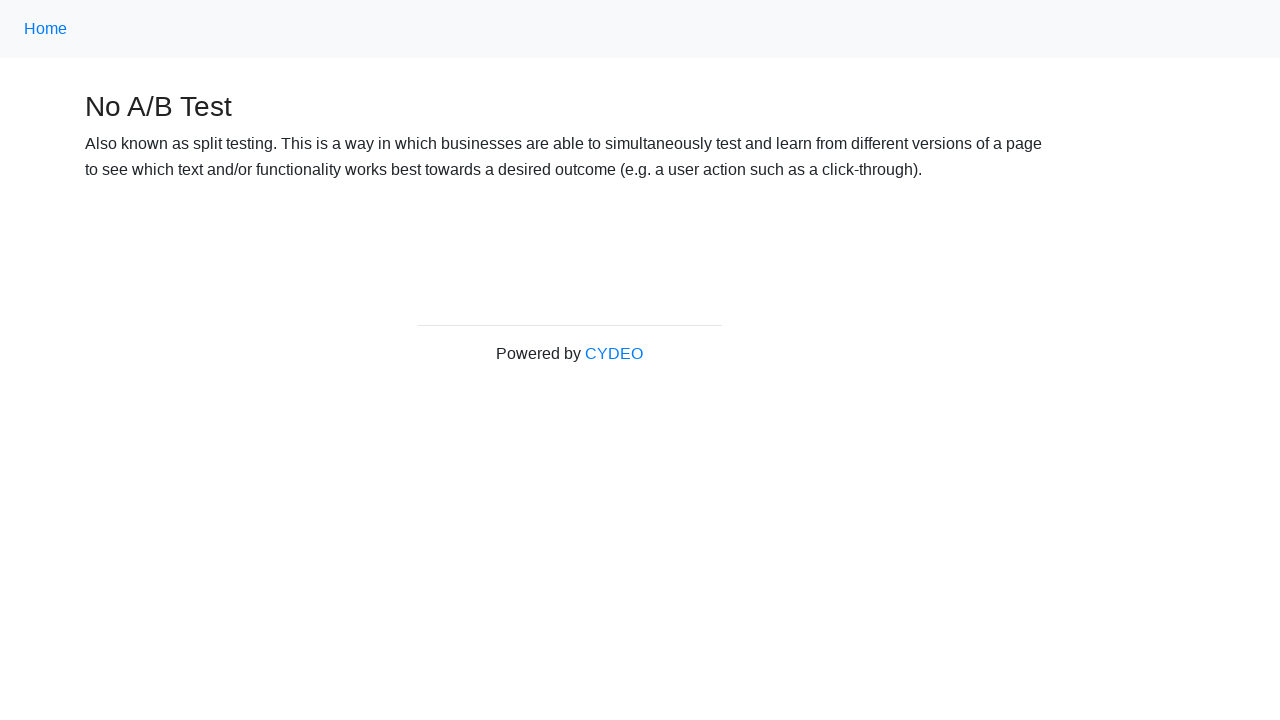

Verified page title contains 'No A/B Test'
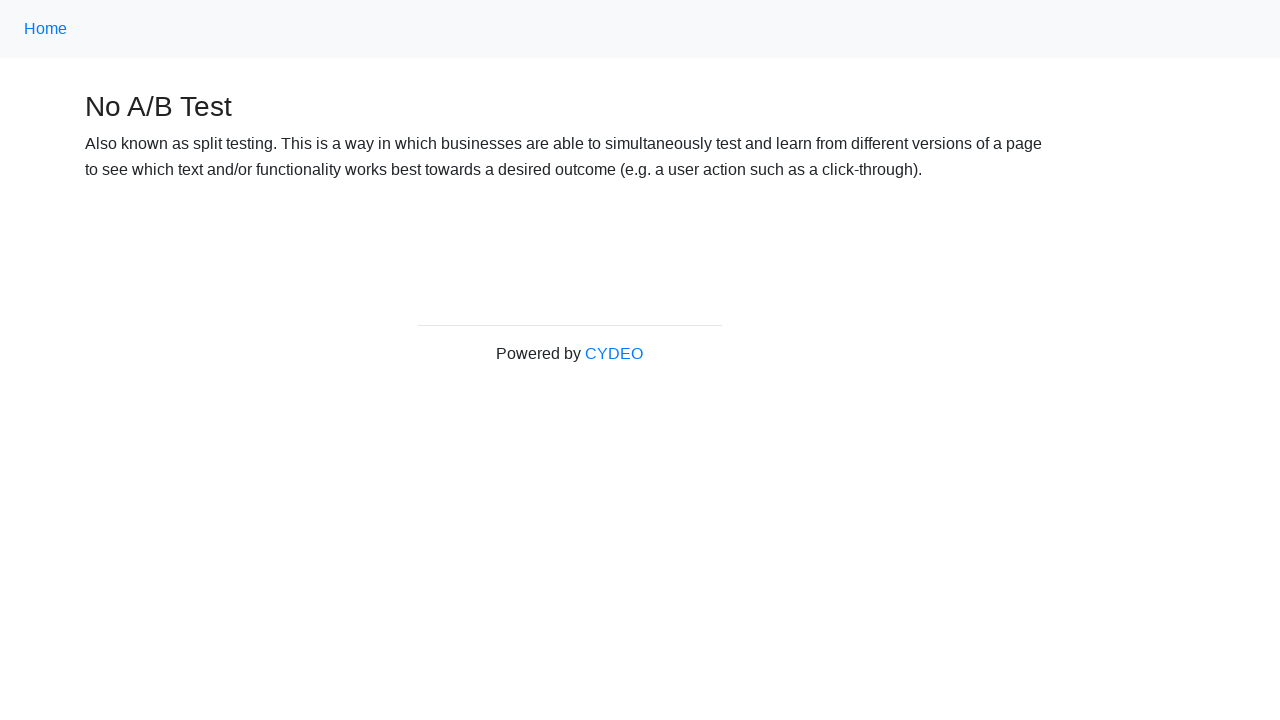

Navigated back to homepage
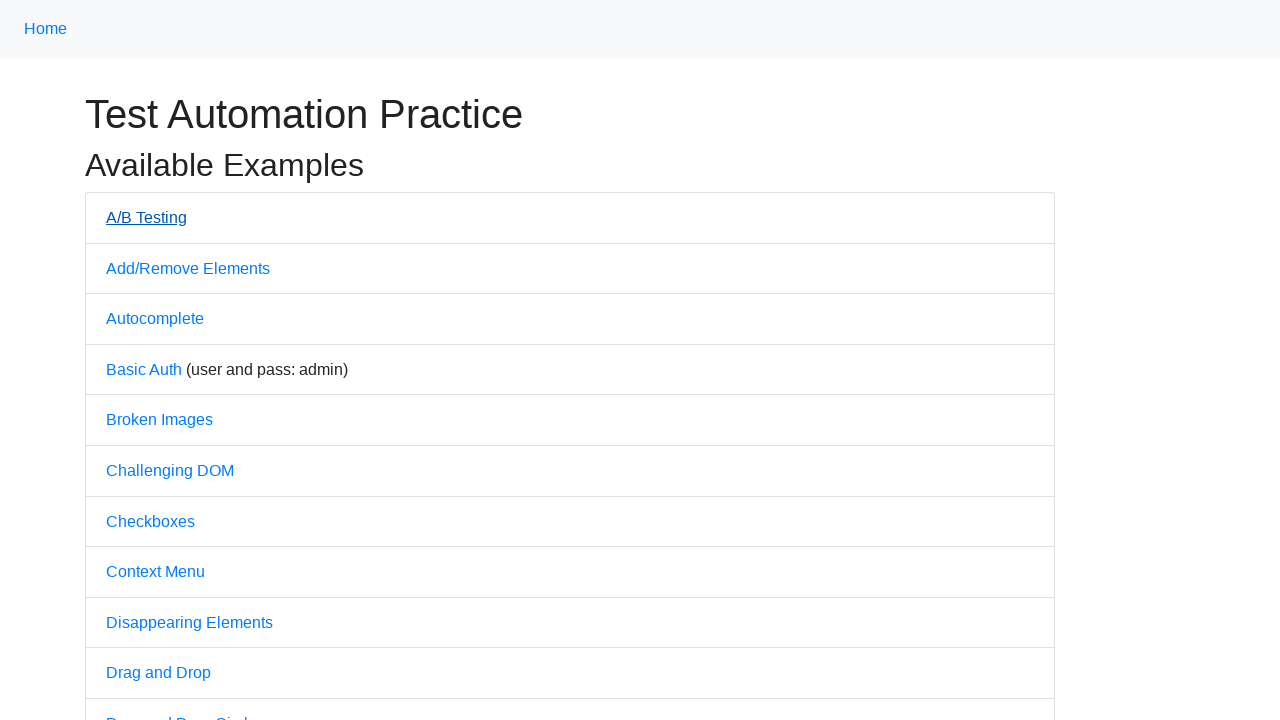

Waited for homepage to load
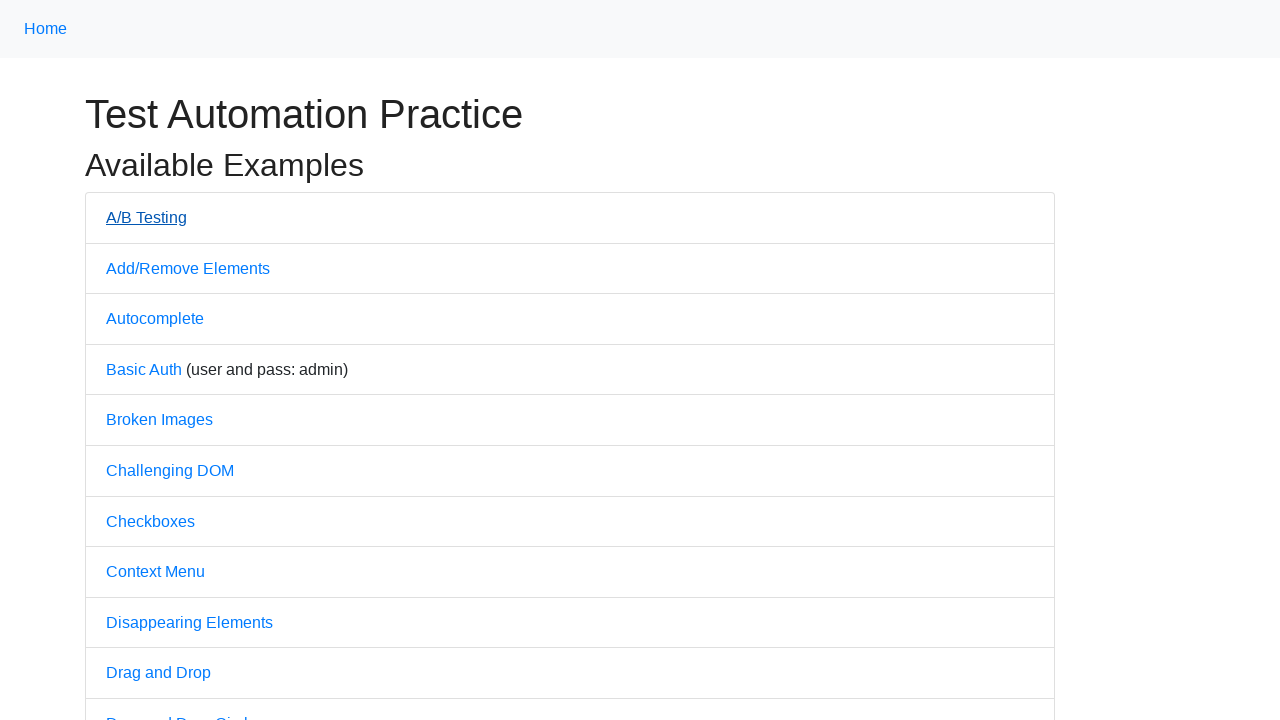

Verified homepage title contains 'Practice'
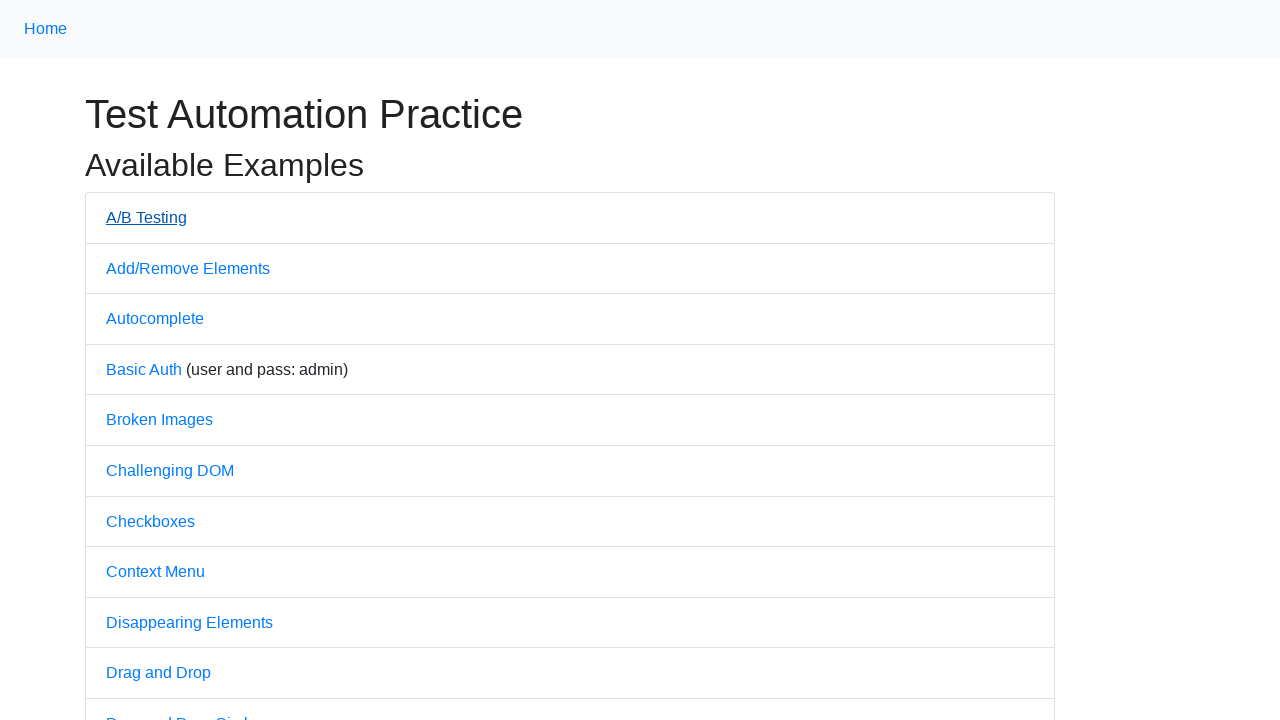

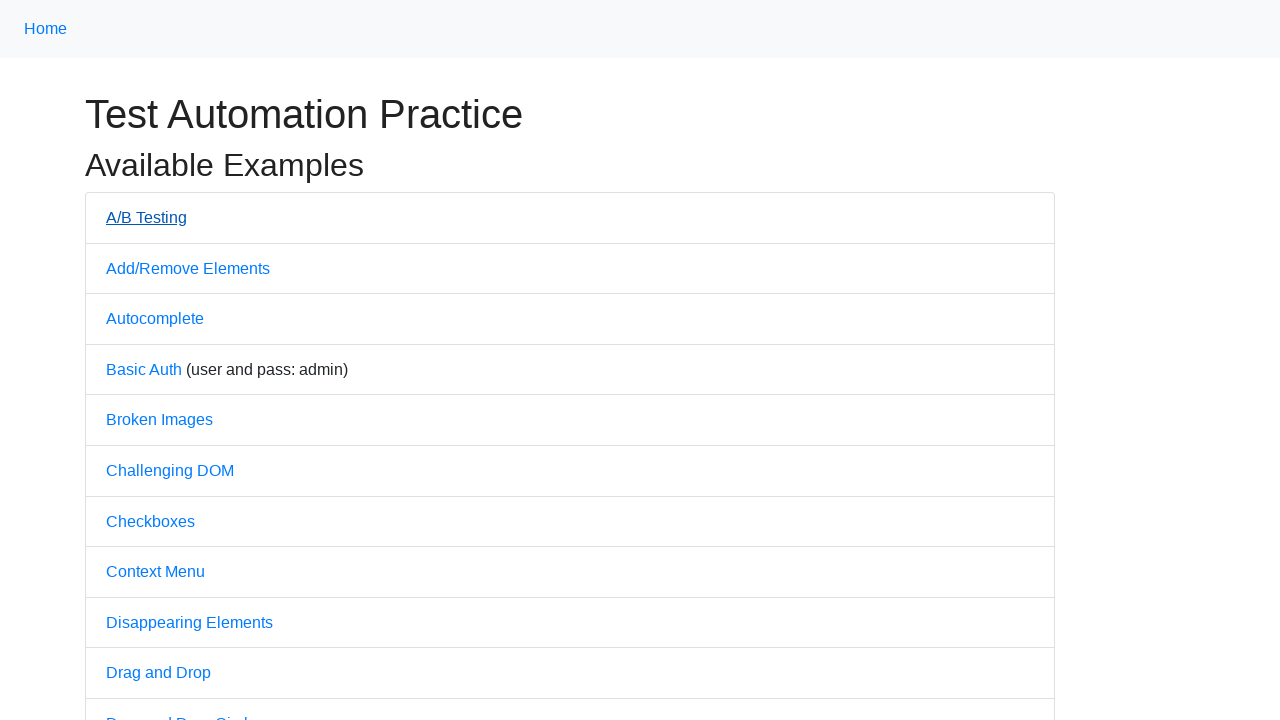